Tests JavaScript alert handling by triggering different alert types and interacting with them (accepting and dismissing)

Starting URL: https://the-internet.herokuapp.com/javascript_alerts

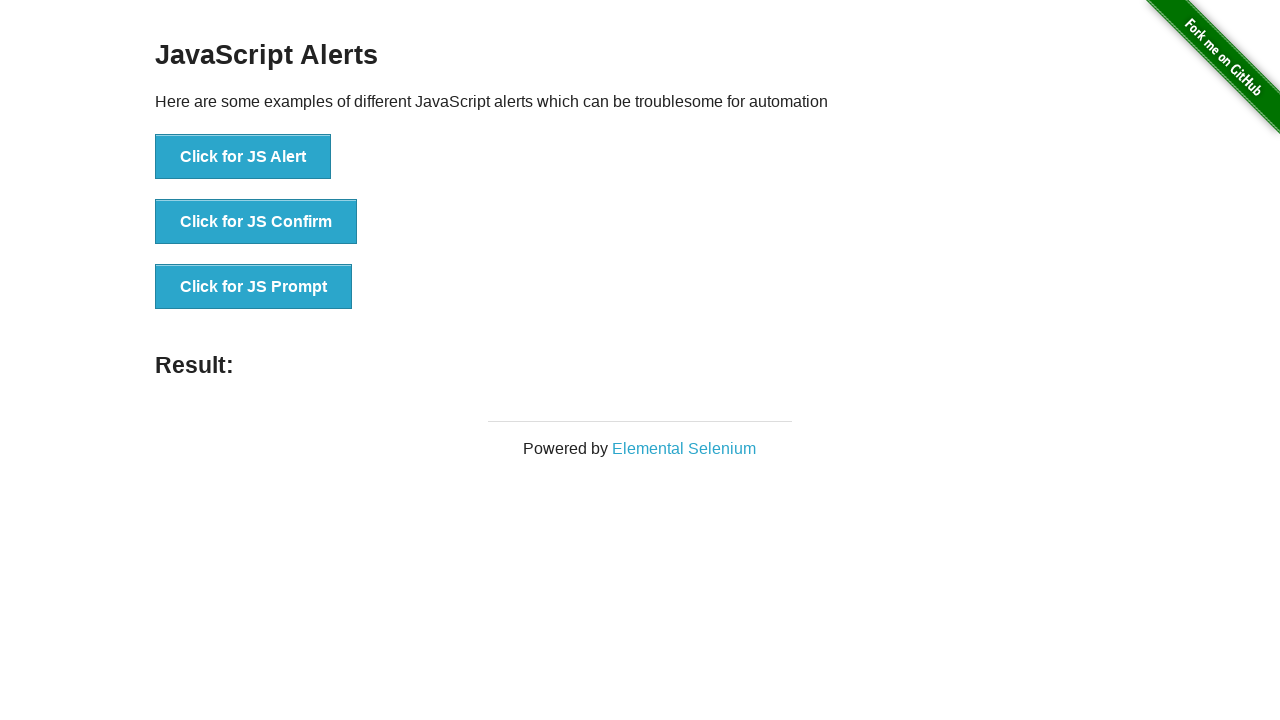

Clicked button to trigger JS Alert at (243, 157) on xpath=//button[text()='Click for JS Alert']
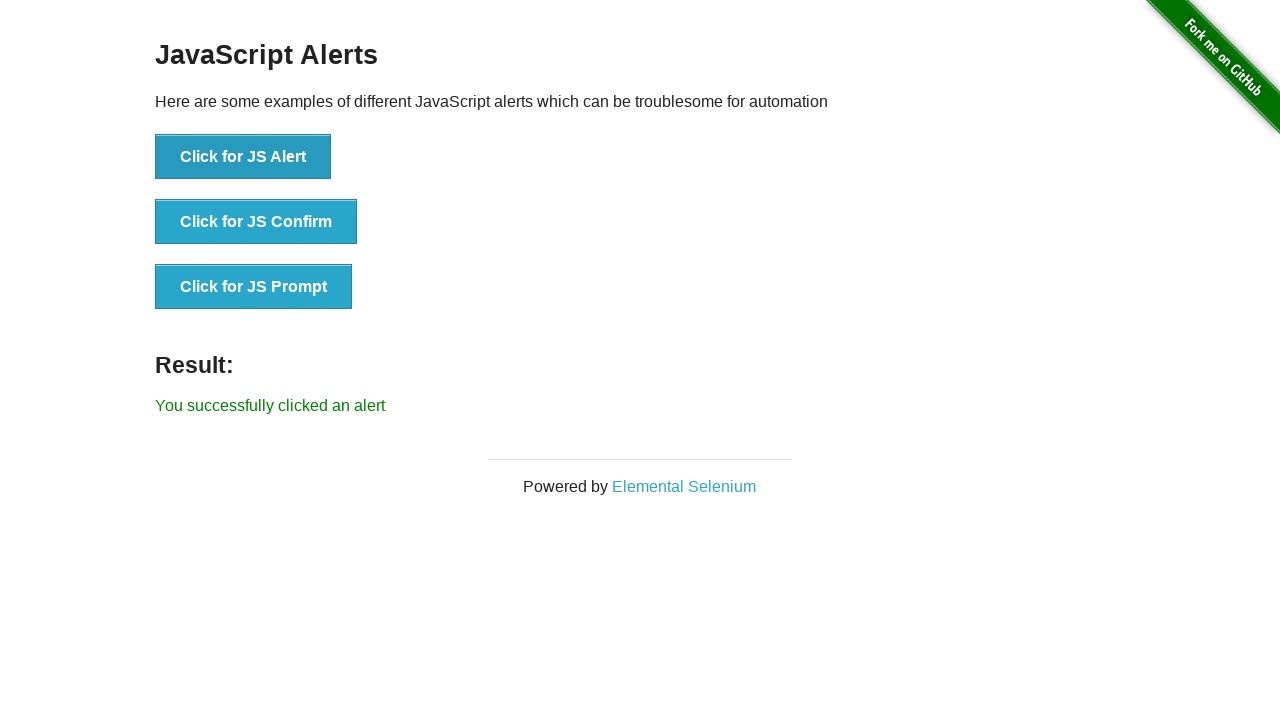

Triggered JS Alert again and accepted it at (243, 157) on xpath=//button[text()='Click for JS Alert']
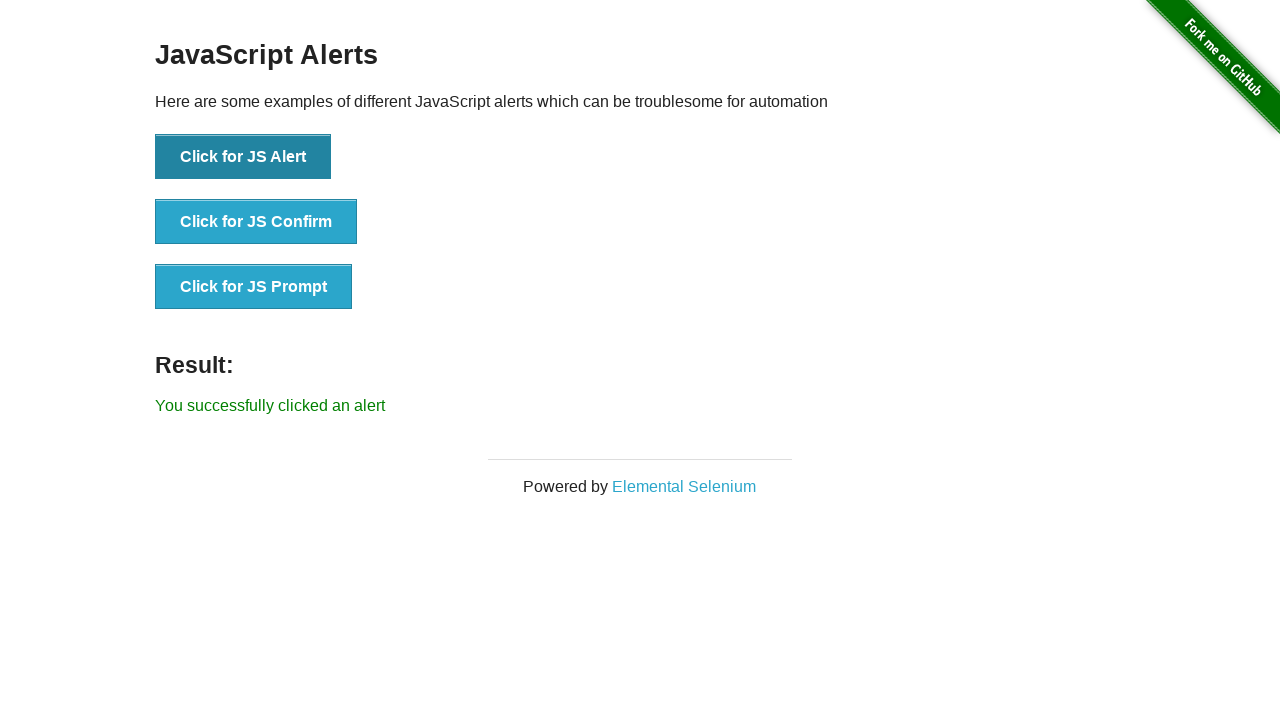

Clicked button to trigger JS Confirm dialog at (256, 222) on xpath=//button[text()='Click for JS Confirm']
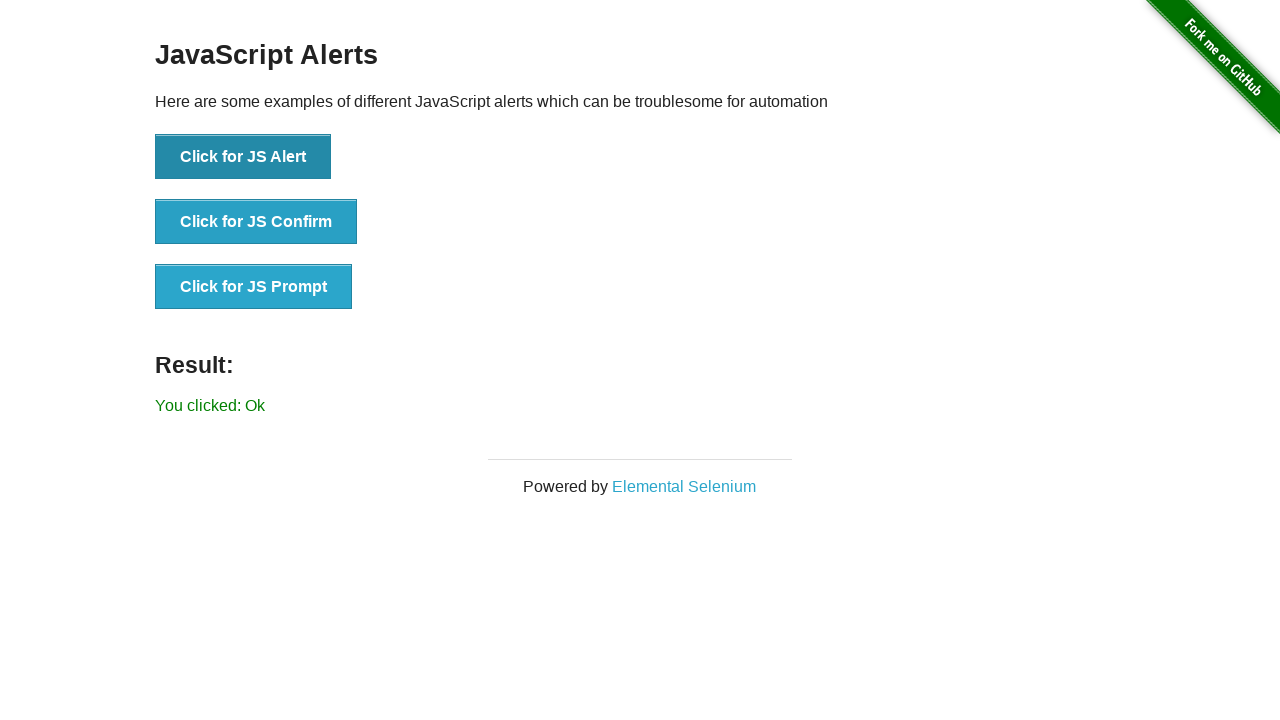

Triggered JS Confirm dialog again and dismissed it at (256, 222) on xpath=//button[text()='Click for JS Confirm']
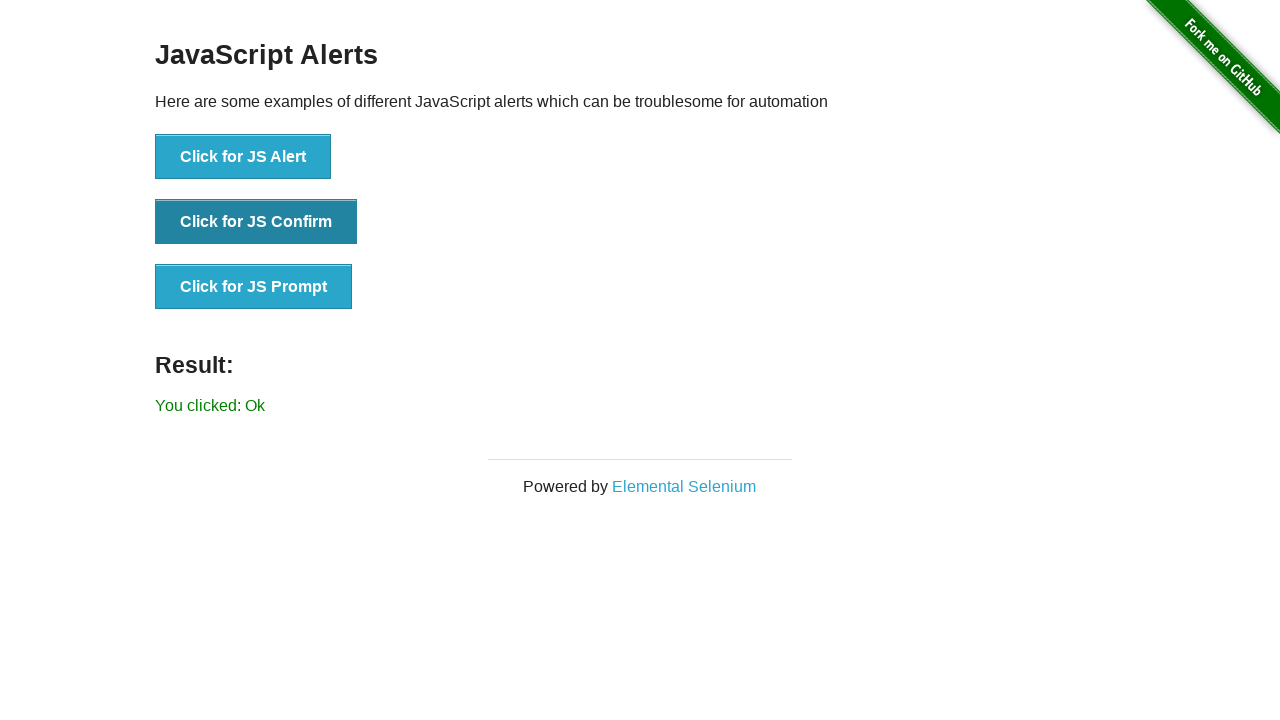

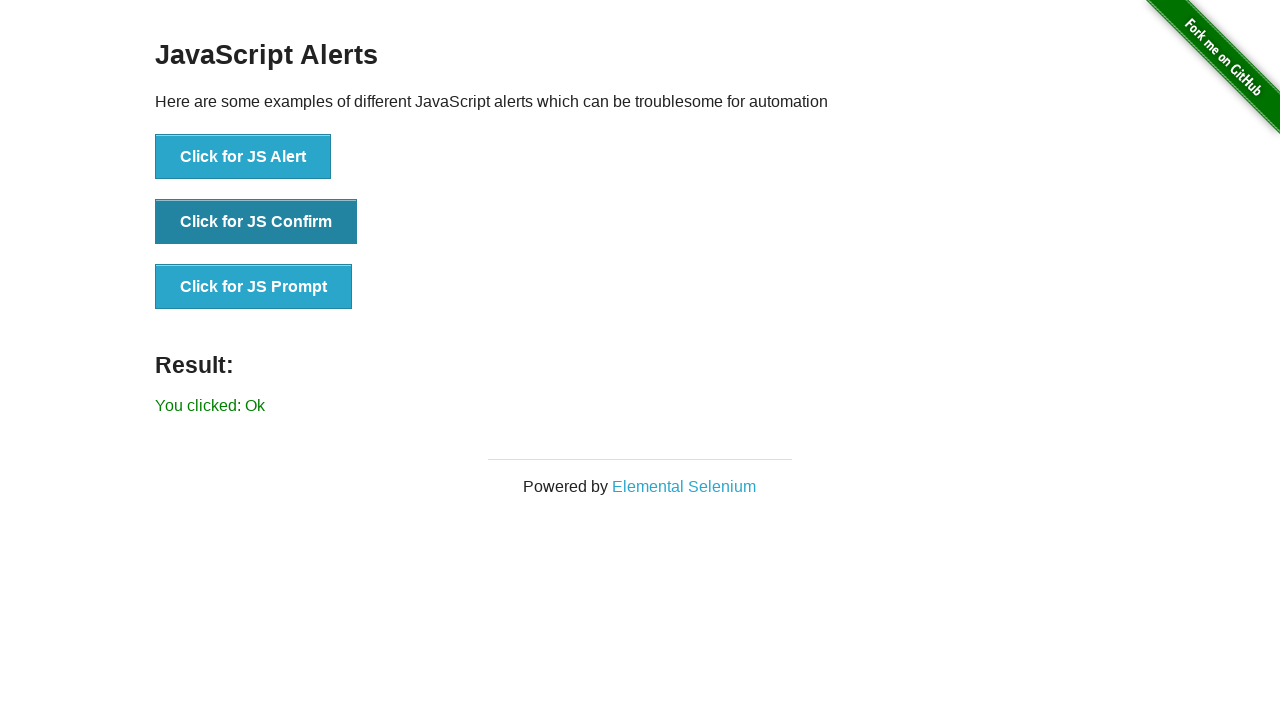